Navigates to the main page and clicks on the A/B Testing link

Starting URL: https://the-internet.herokuapp.com/

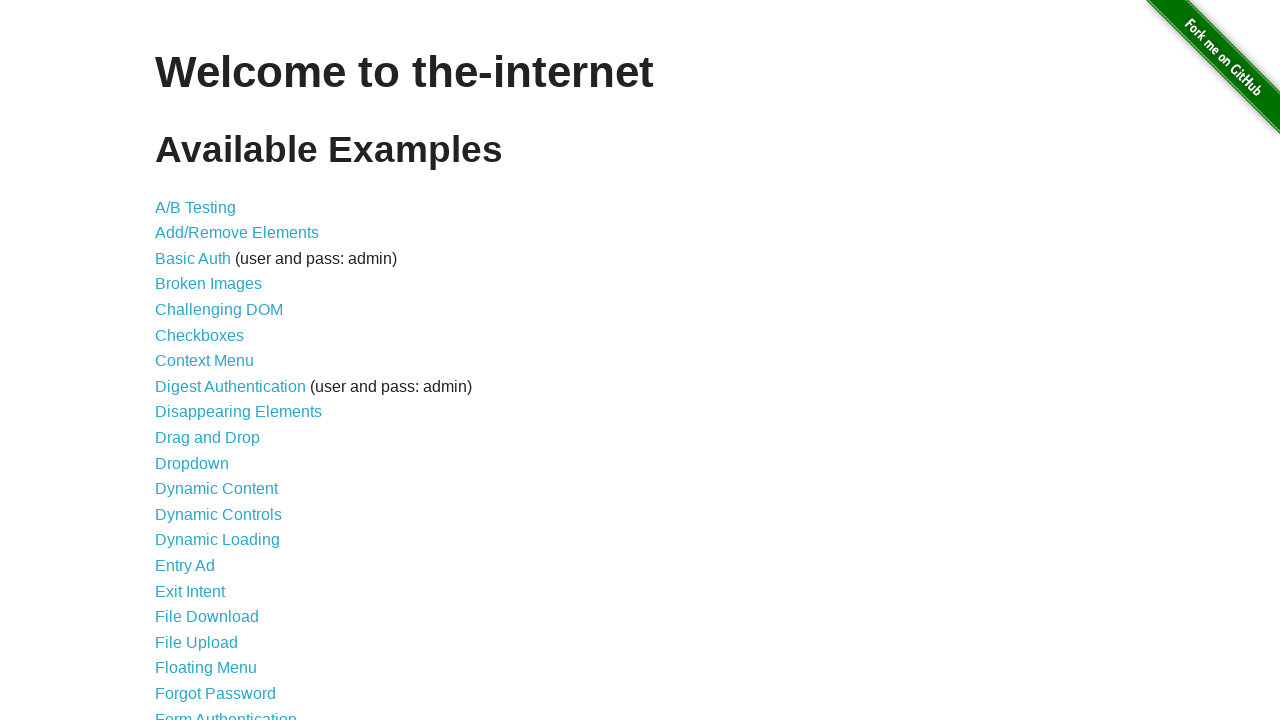

Navigated to the main page at https://the-internet.herokuapp.com/
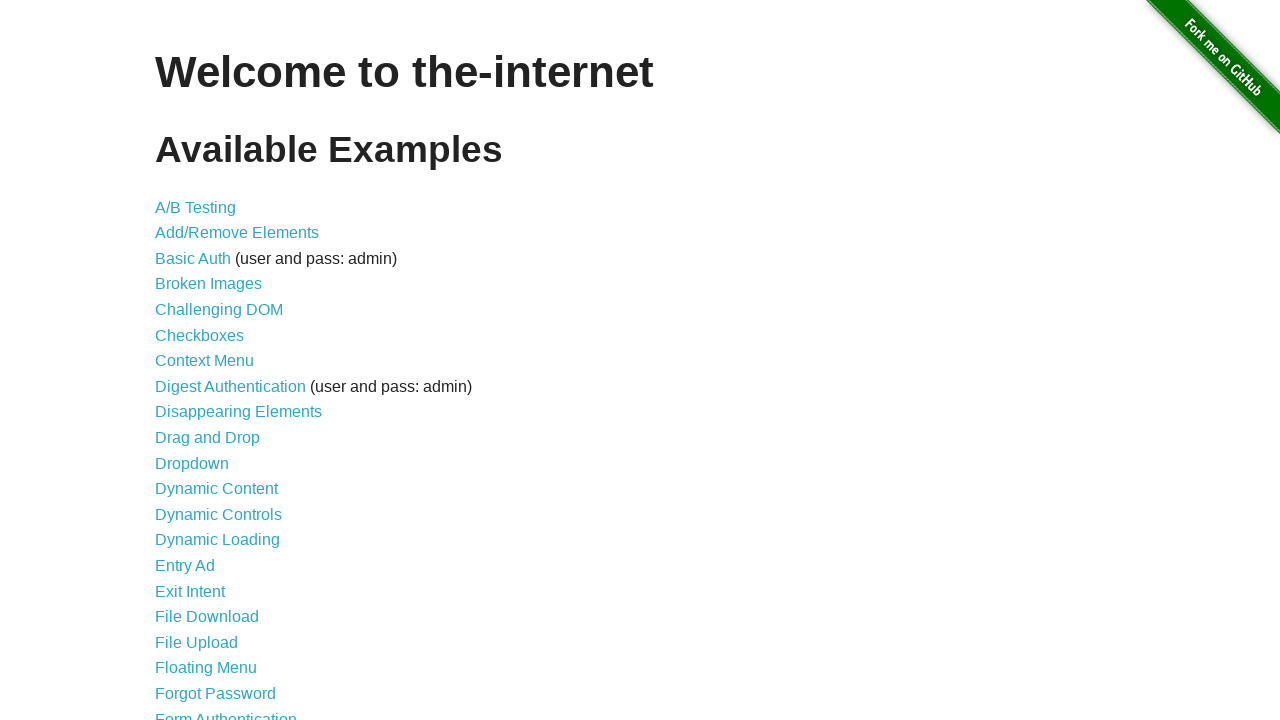

Clicked on the A/B Testing link at (196, 207) on text=A/B Testing
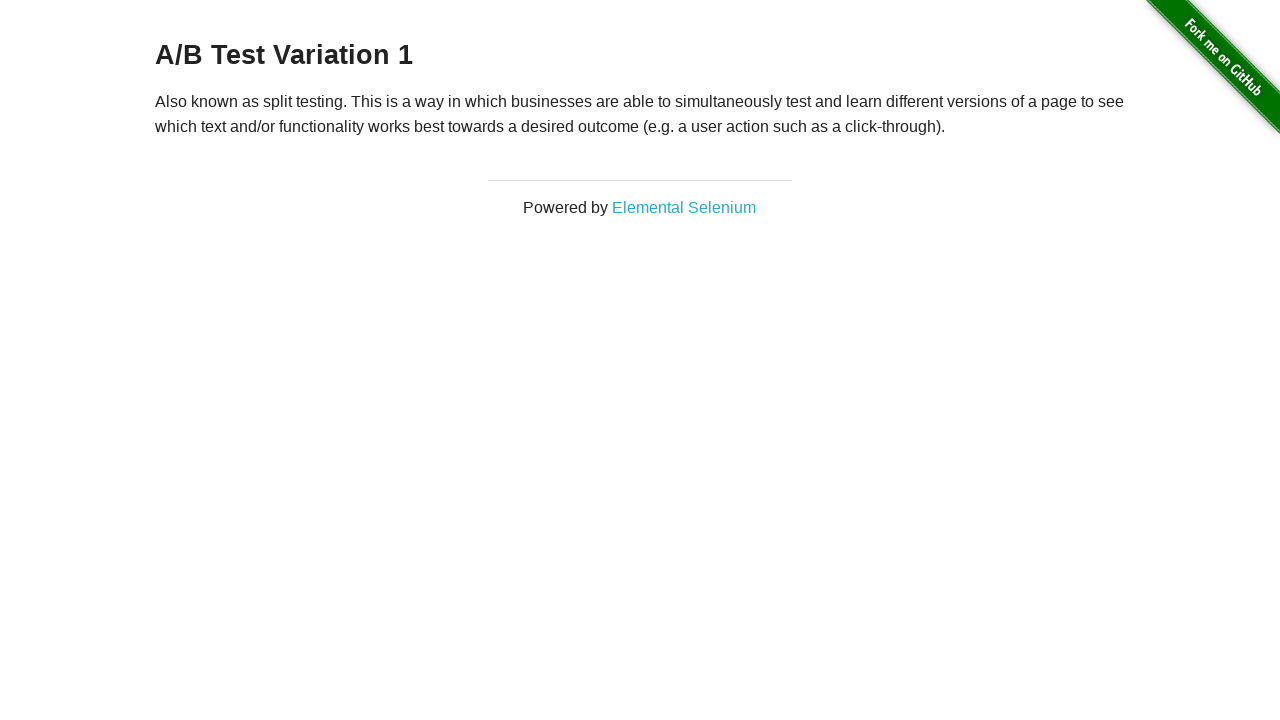

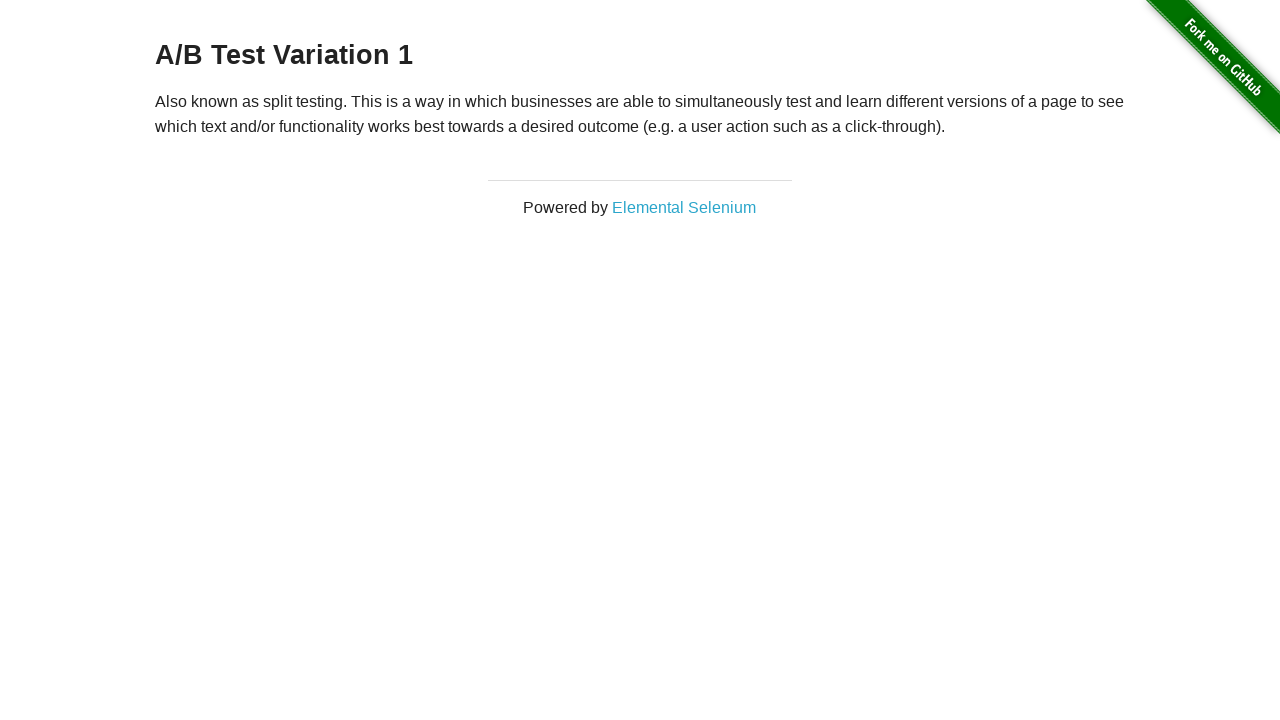